Tests un-marking todo items as complete by unchecking their checkboxes

Starting URL: https://demo.playwright.dev/todomvc

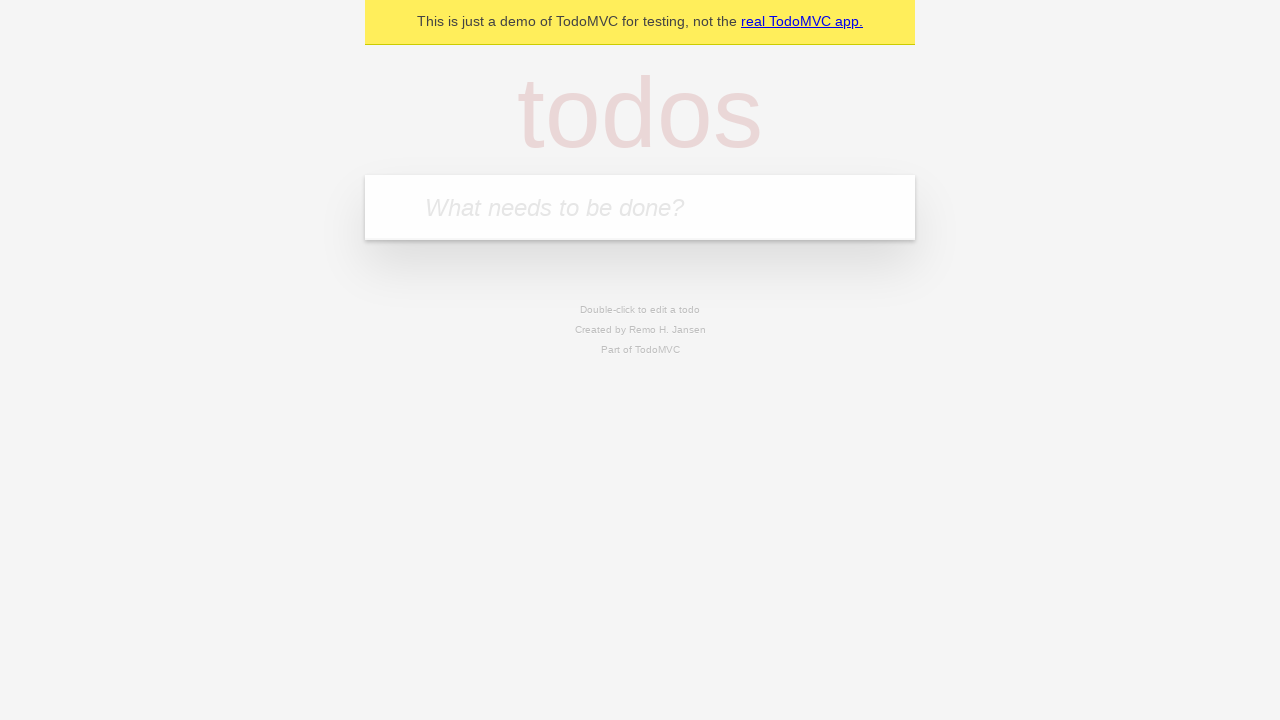

Filled todo input with 'buy some cheese' on internal:attr=[placeholder="What needs to be done?"i]
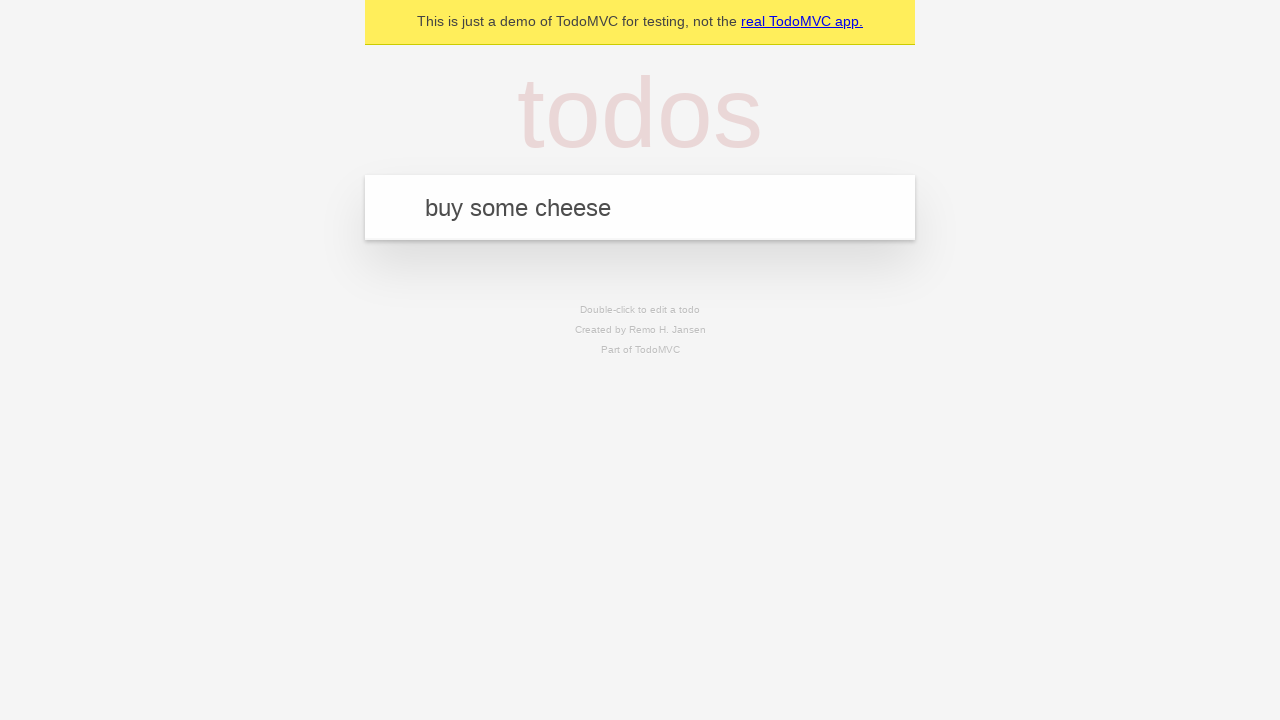

Pressed Enter to create todo 'buy some cheese' on internal:attr=[placeholder="What needs to be done?"i]
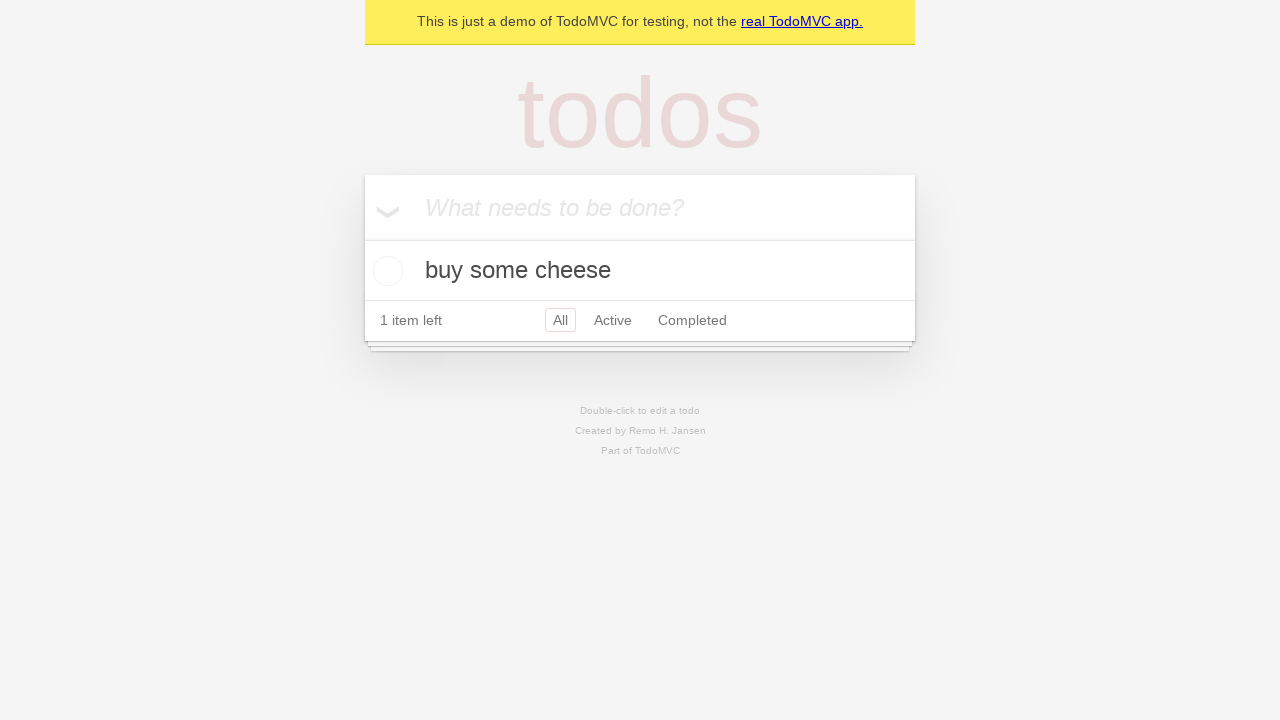

Filled todo input with 'feed the cat' on internal:attr=[placeholder="What needs to be done?"i]
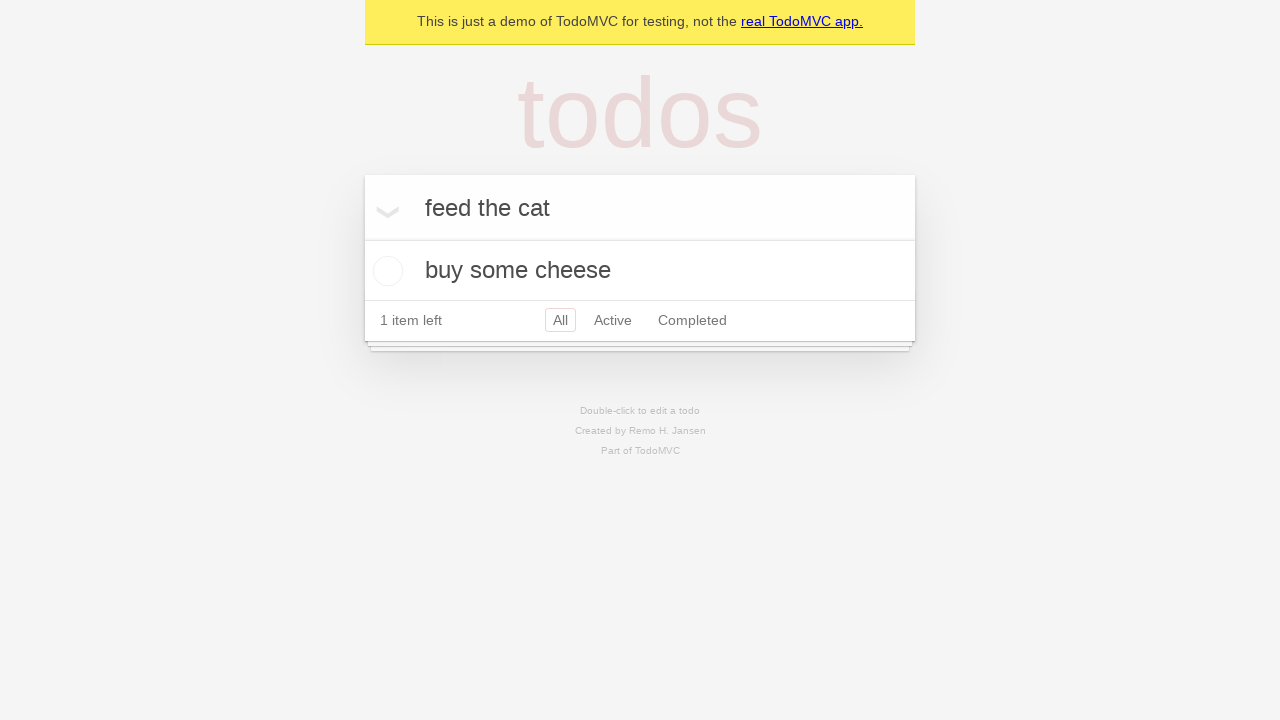

Pressed Enter to create todo 'feed the cat' on internal:attr=[placeholder="What needs to be done?"i]
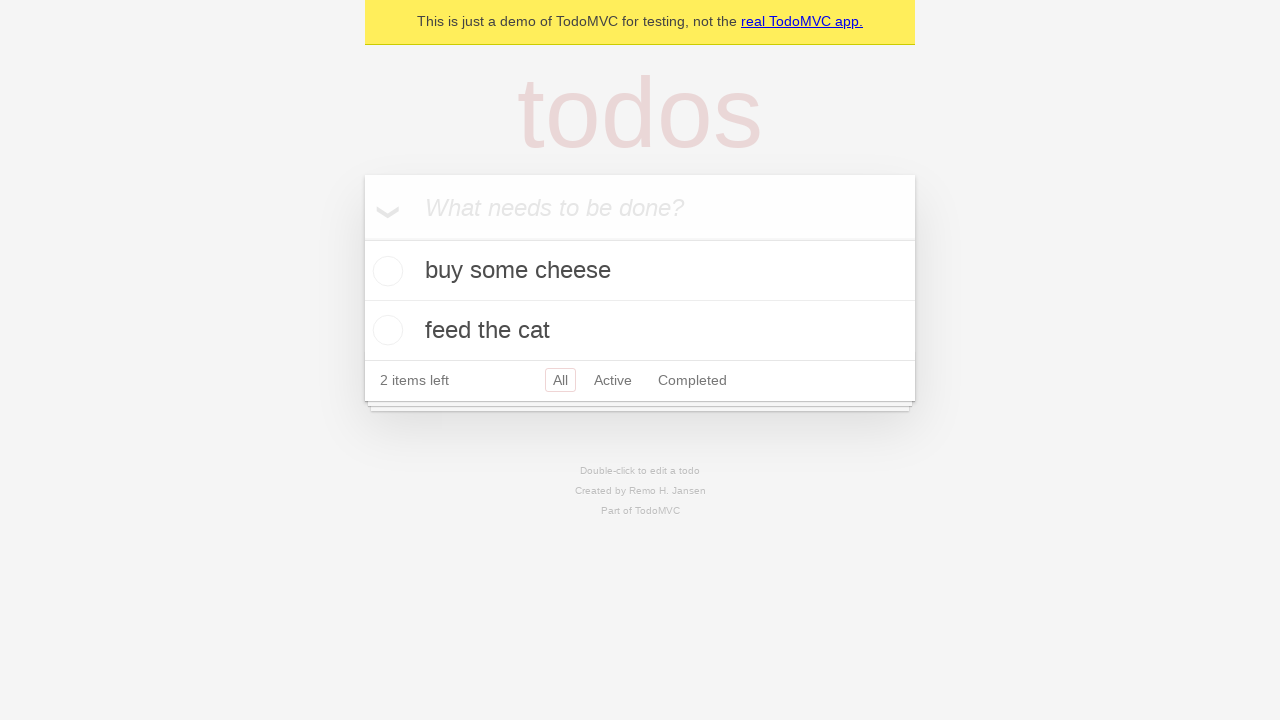

Waited for second todo item to appear
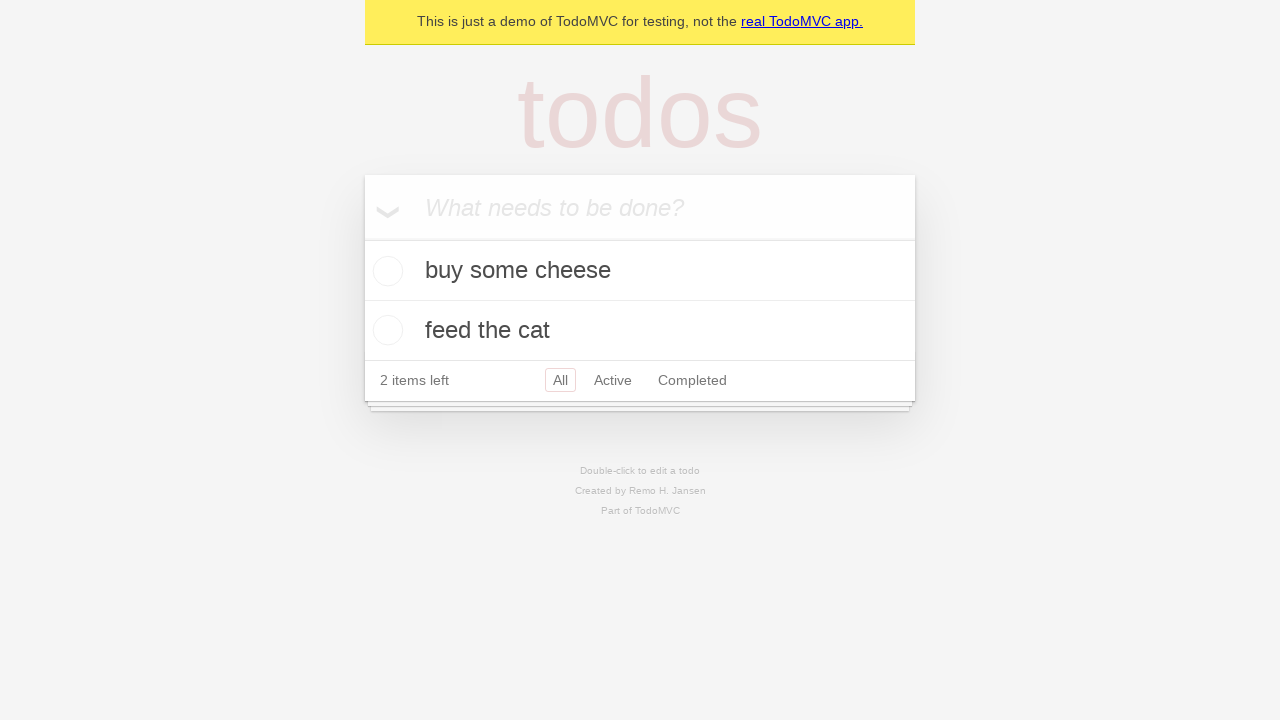

Checked the first todo item as complete at (385, 271) on [data-testid='todo-item'] >> nth=0 >> internal:role=checkbox
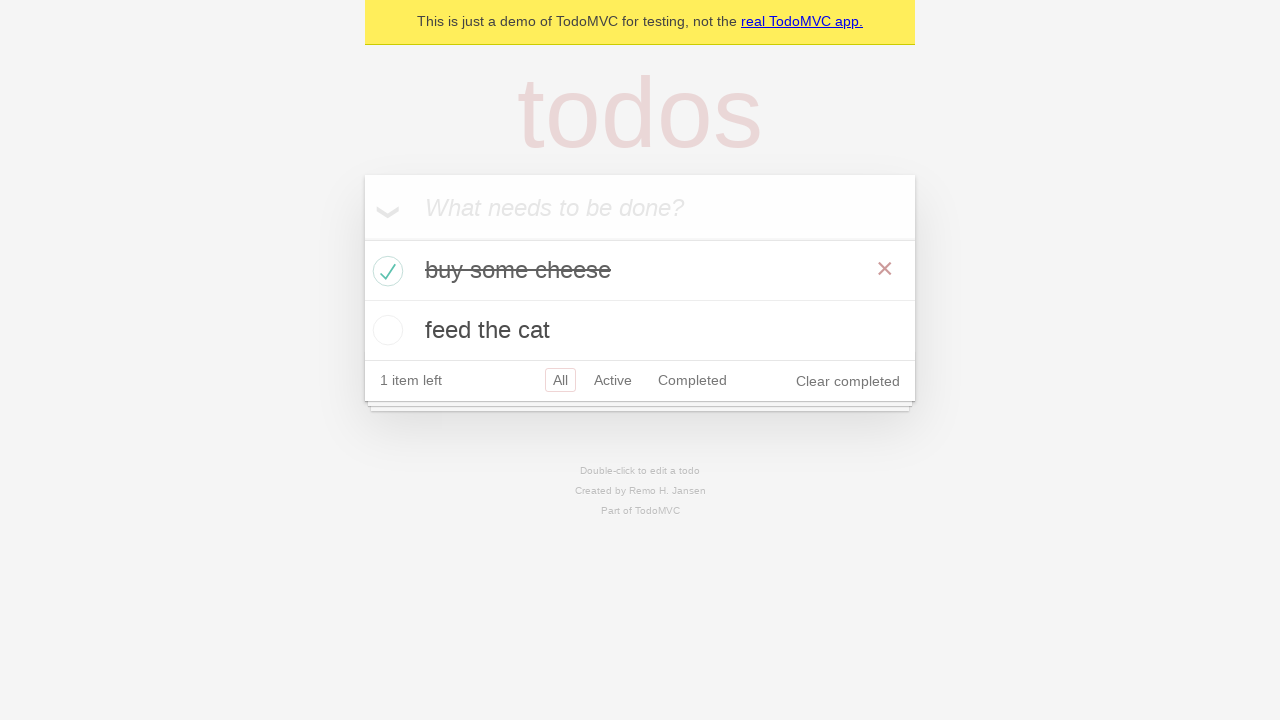

Unchecked the first todo item to mark it as incomplete at (385, 271) on [data-testid='todo-item'] >> nth=0 >> internal:role=checkbox
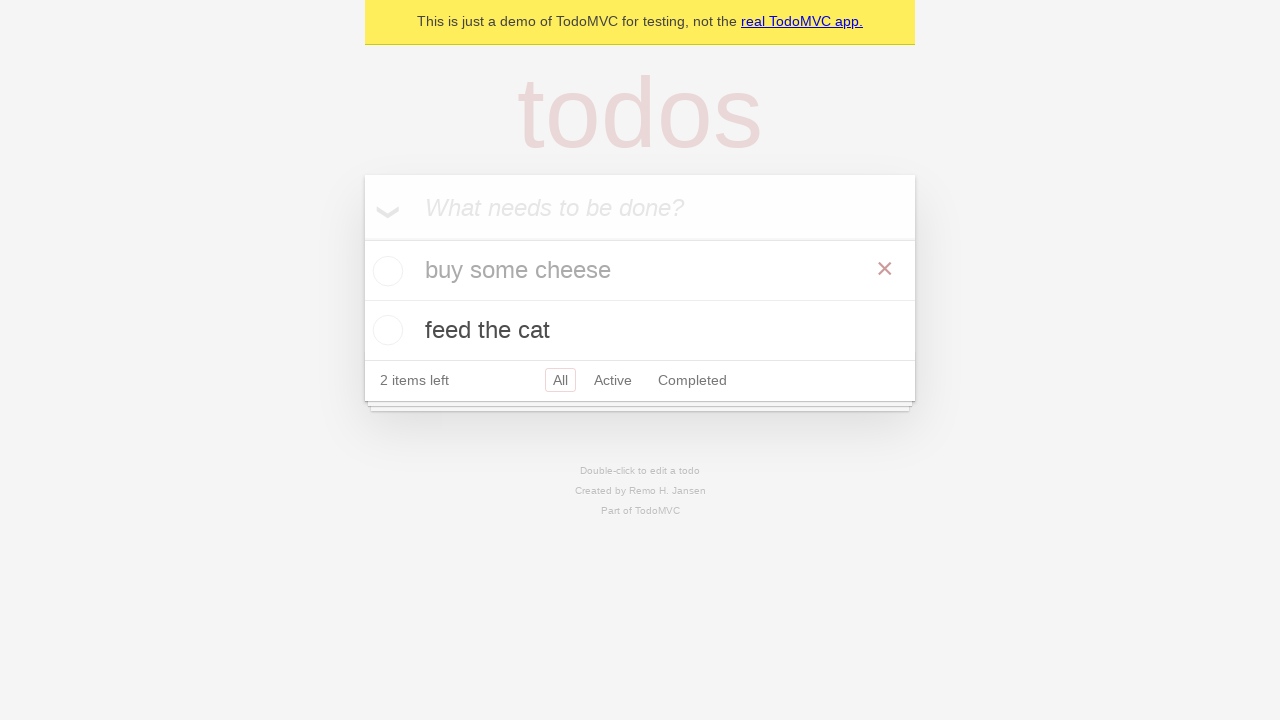

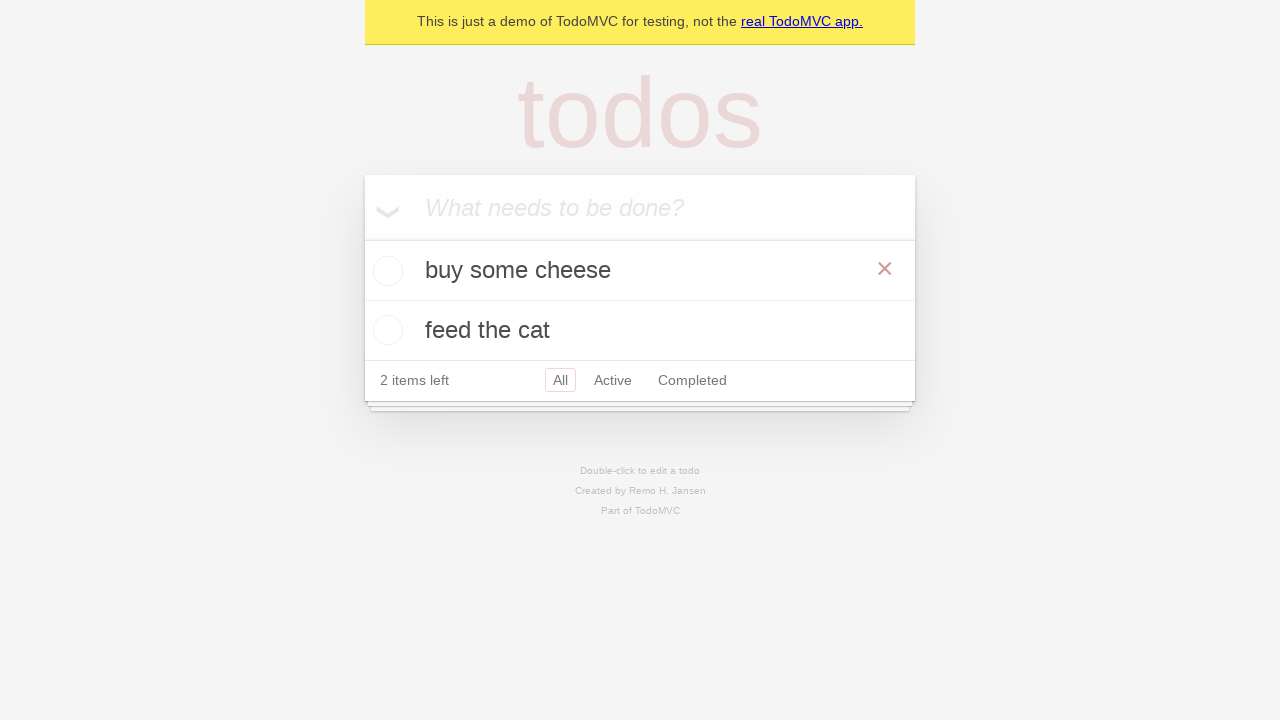